Tests unmarking todo items by unchecking their checkboxes

Starting URL: https://demo.playwright.dev/todomvc

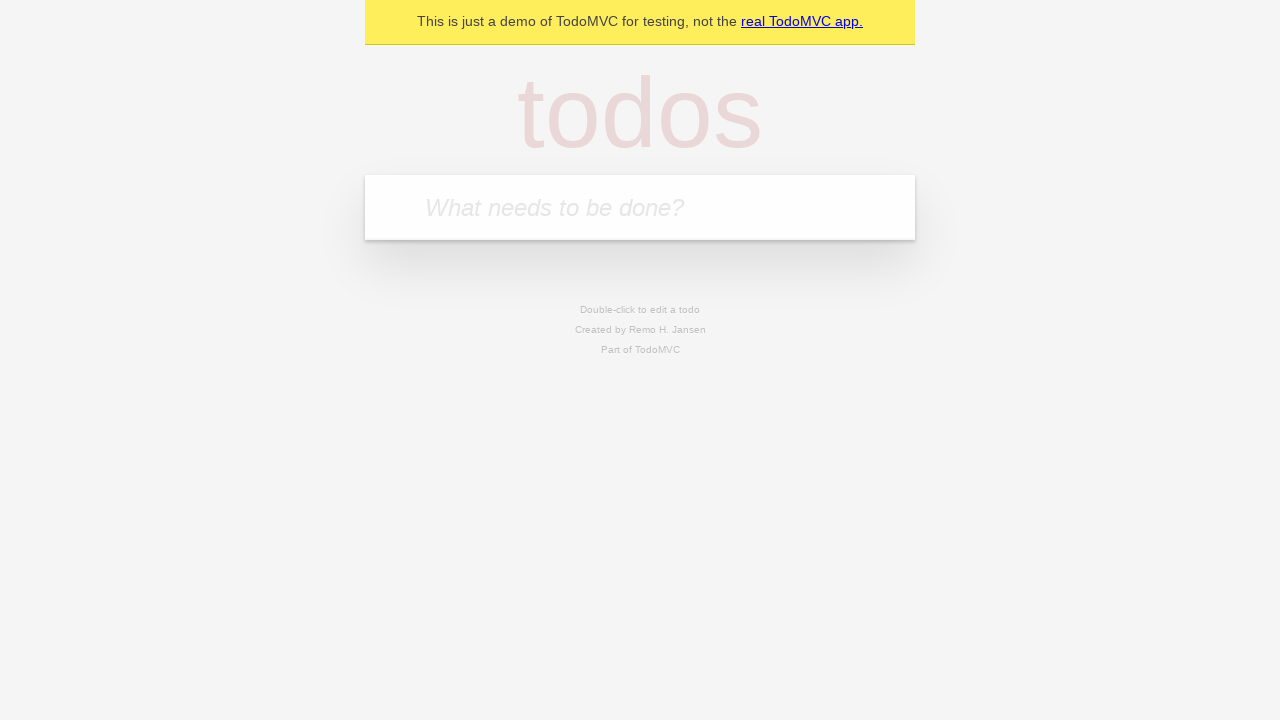

Filled todo input with 'buy some cheese' on internal:attr=[placeholder="What needs to be done?"i]
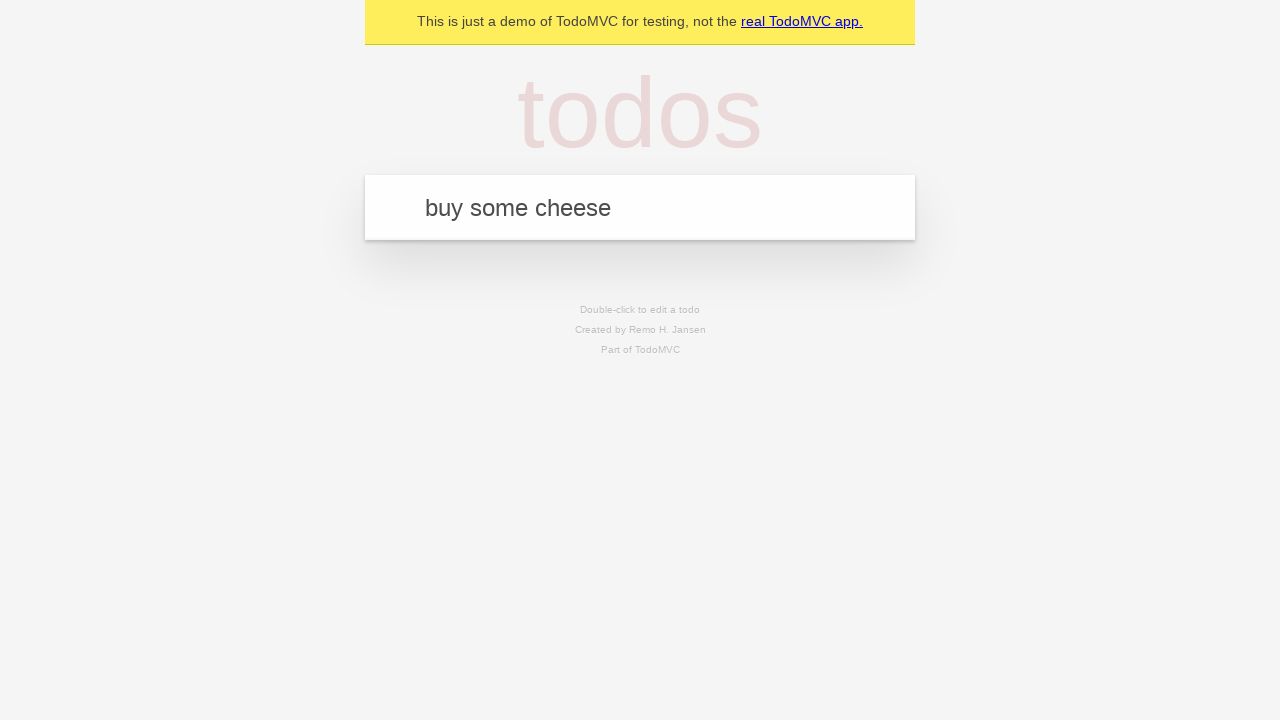

Pressed Enter to create todo item 'buy some cheese' on internal:attr=[placeholder="What needs to be done?"i]
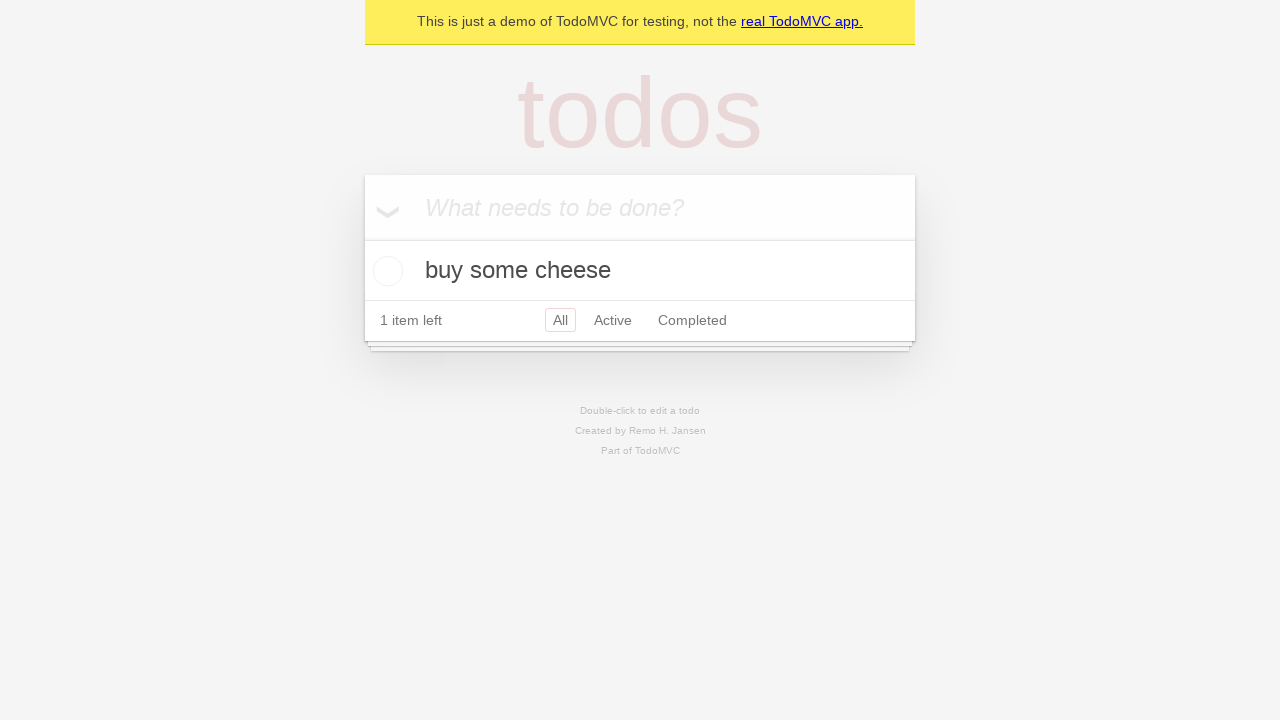

Filled todo input with 'feed the cat' on internal:attr=[placeholder="What needs to be done?"i]
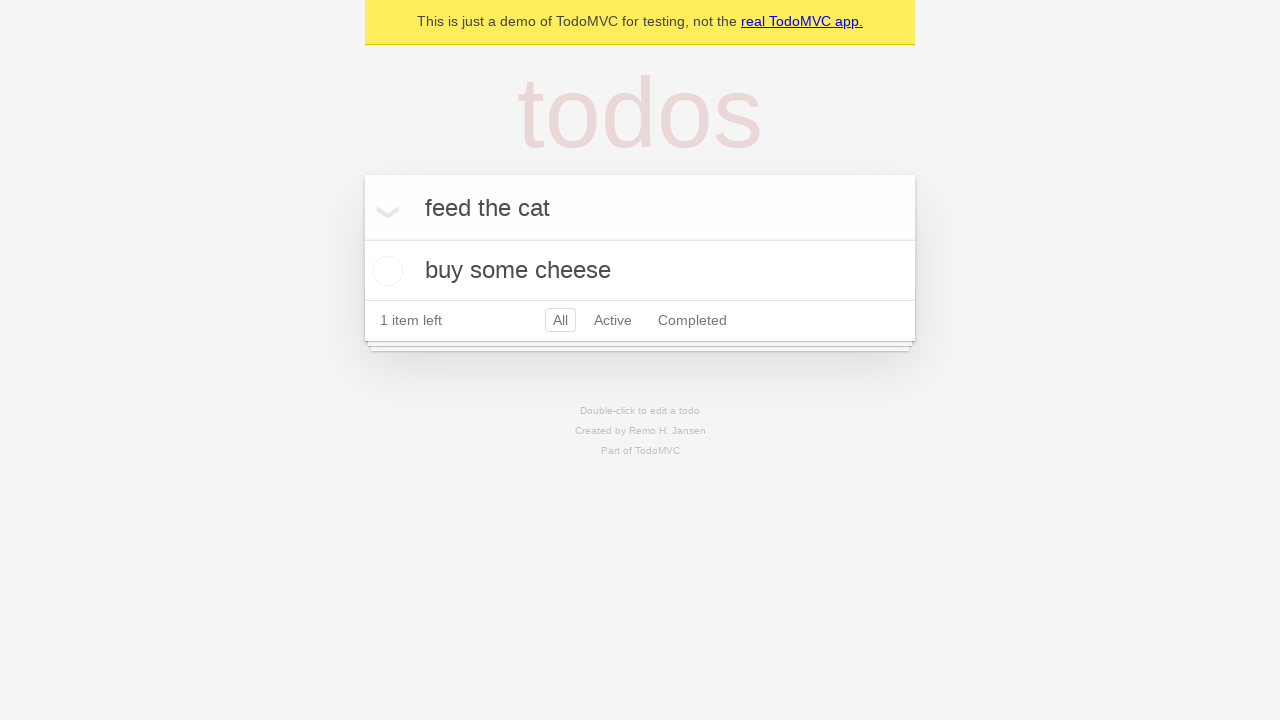

Pressed Enter to create todo item 'feed the cat' on internal:attr=[placeholder="What needs to be done?"i]
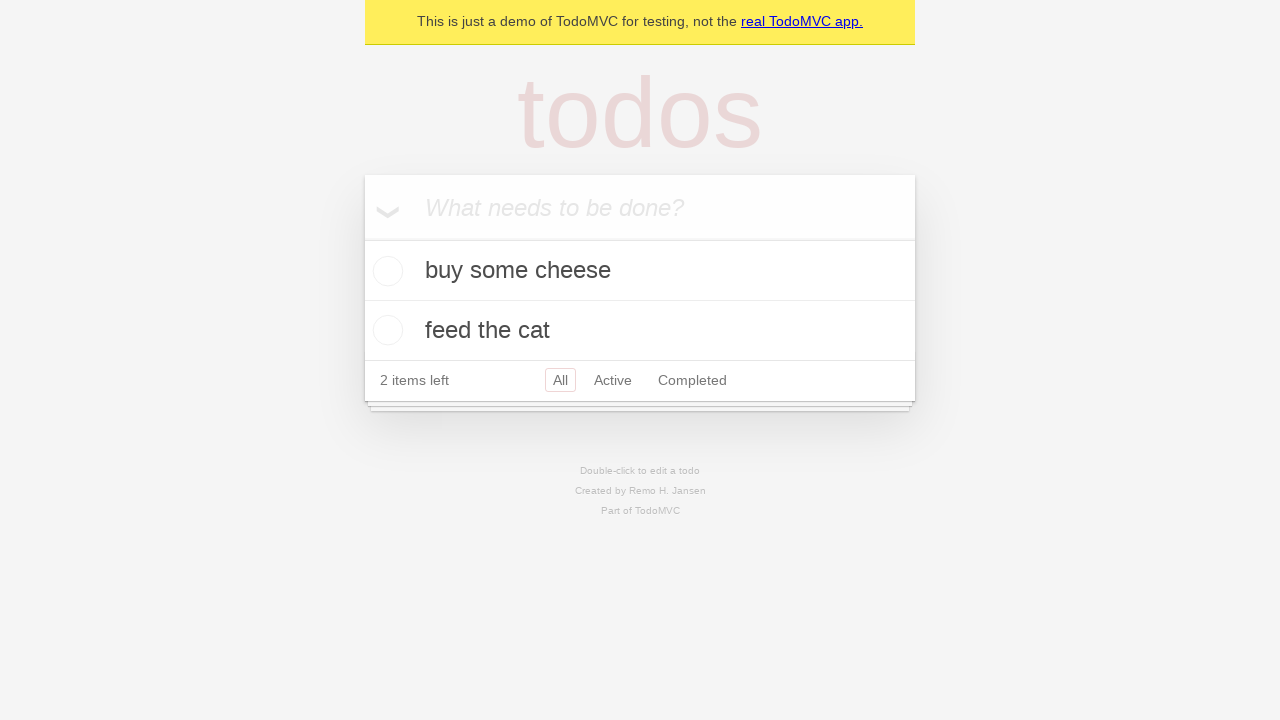

Located first todo item
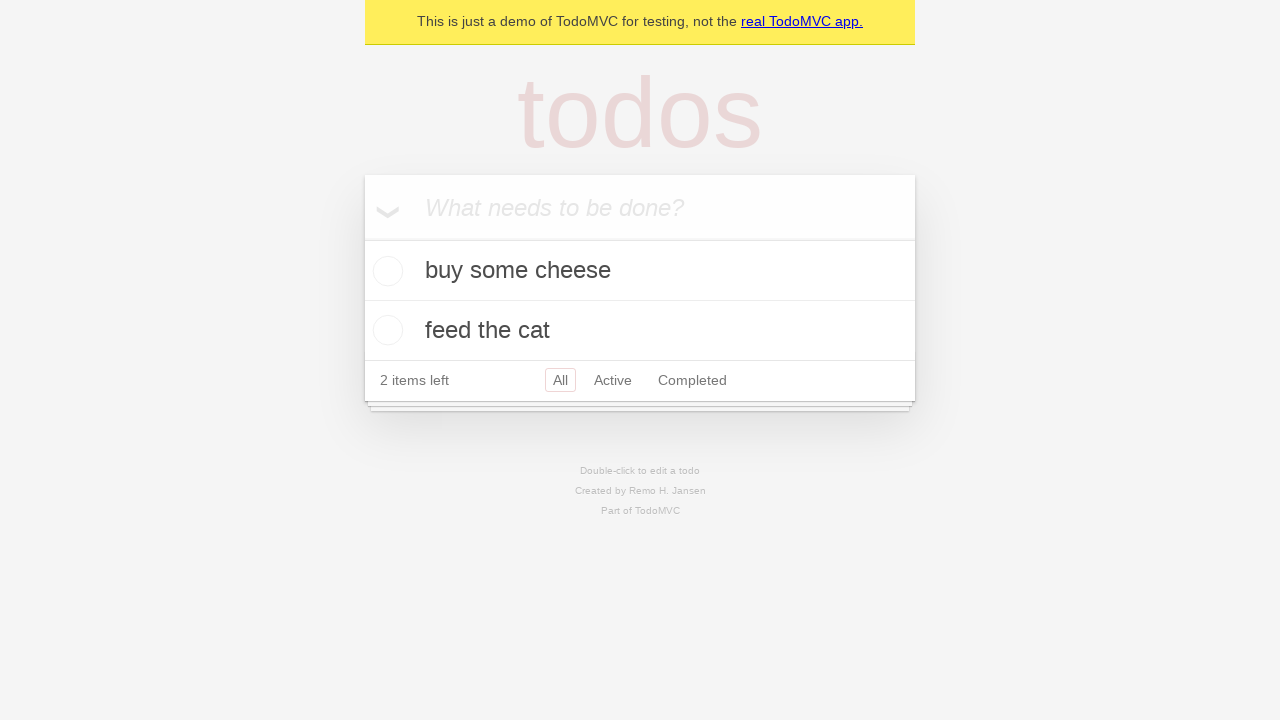

Located checkbox for first todo item
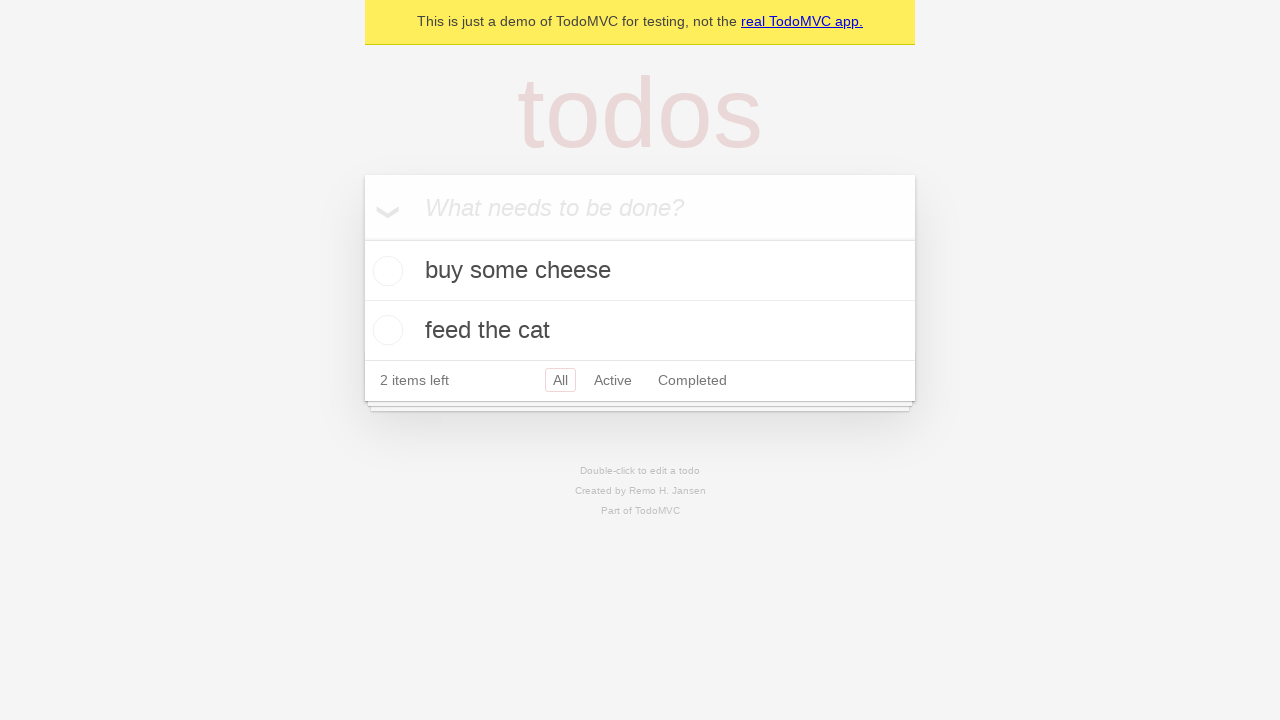

Checked first todo item as complete at (385, 271) on internal:testid=[data-testid="todo-item"s] >> nth=0 >> internal:role=checkbox
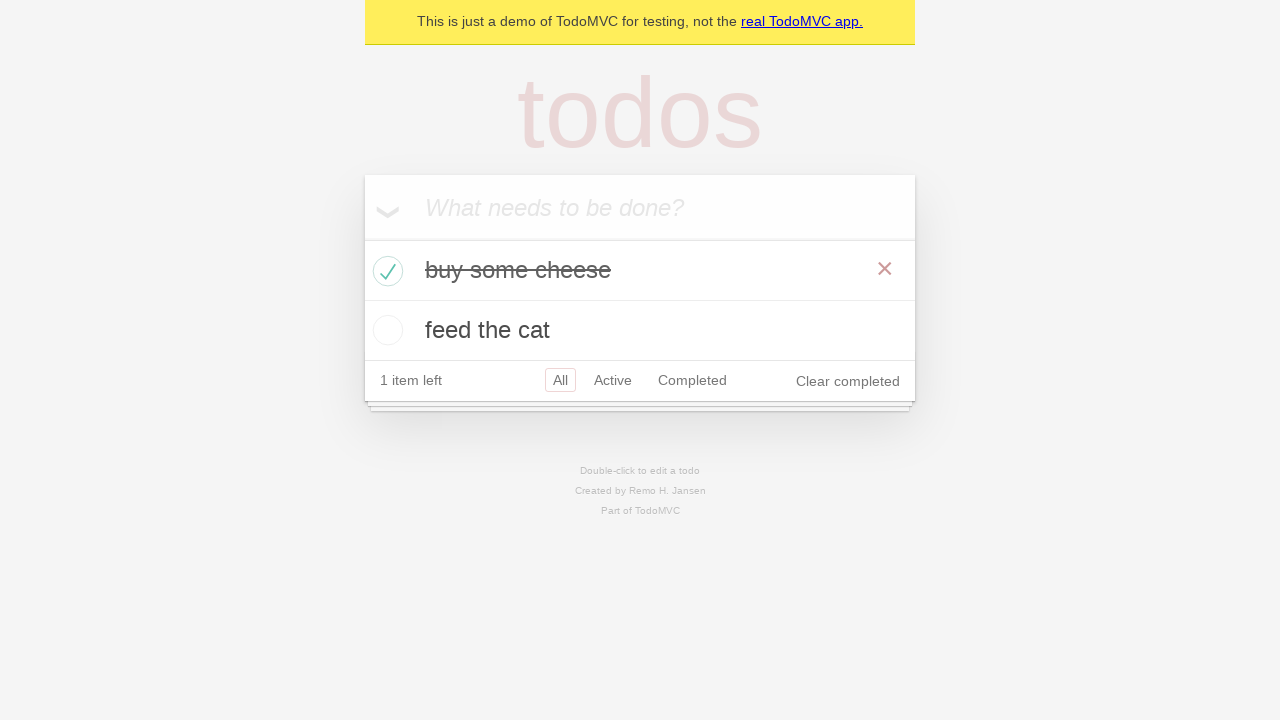

Unchecked first todo item to mark as incomplete at (385, 271) on internal:testid=[data-testid="todo-item"s] >> nth=0 >> internal:role=checkbox
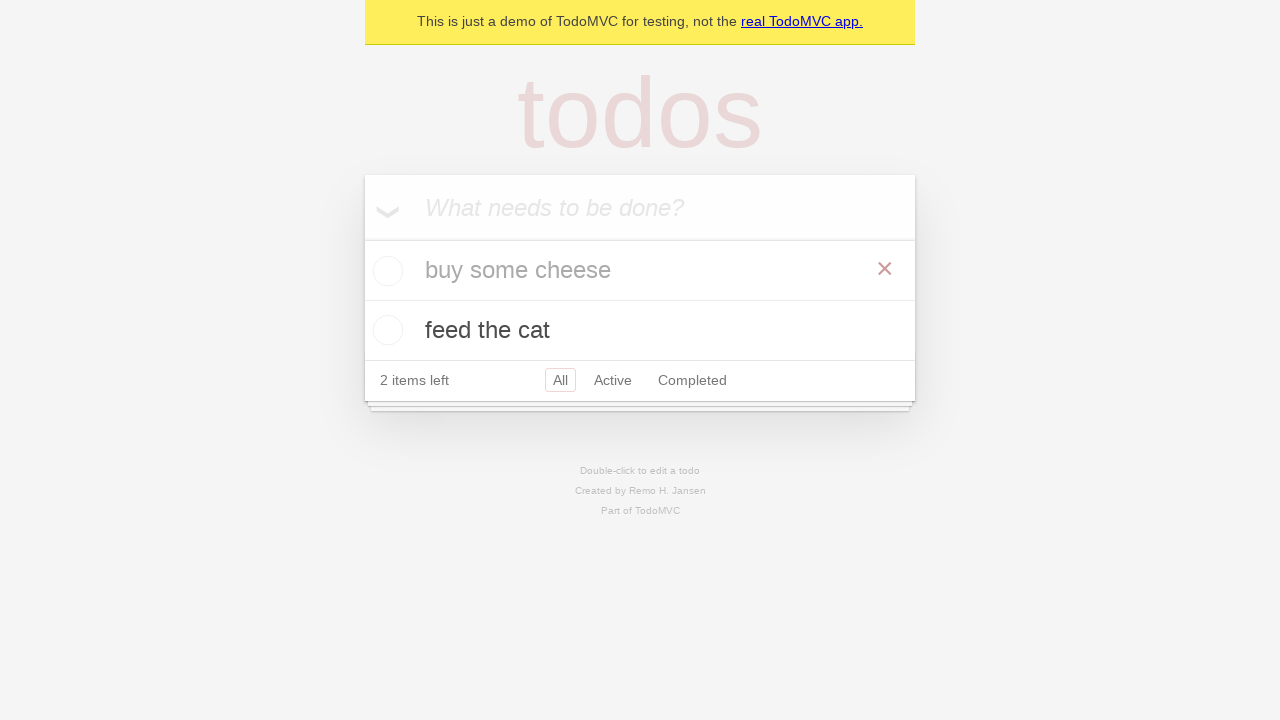

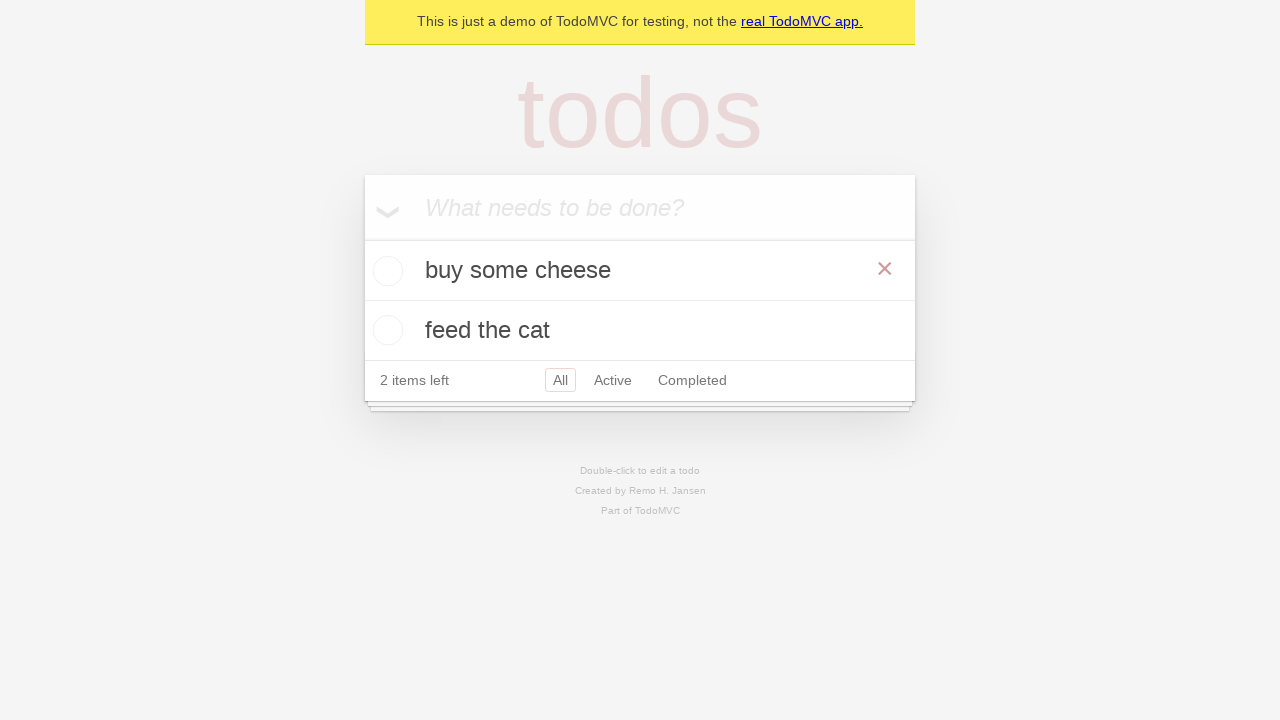